Navigates to OpenAI's DALL-E 3 page and waits for the page content to load, verifying the page is accessible.

Starting URL: https://openai.com/dall-e-3

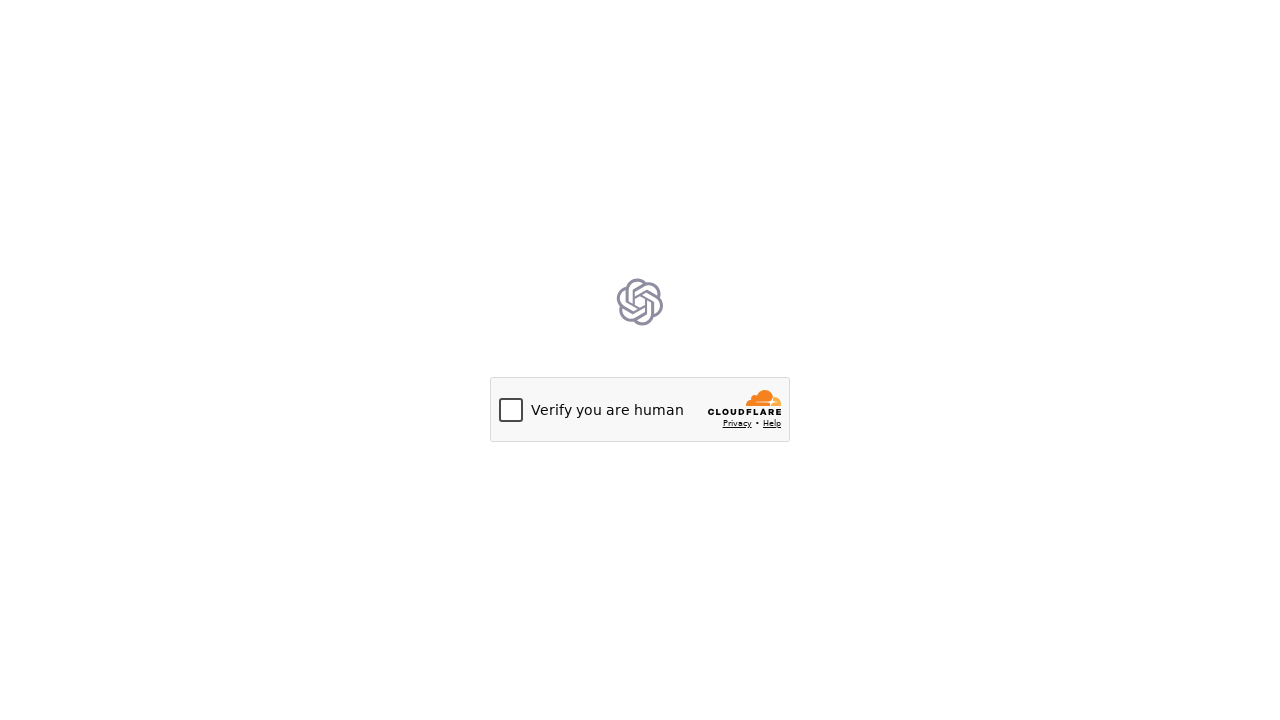

Navigated to OpenAI's DALL-E 3 page
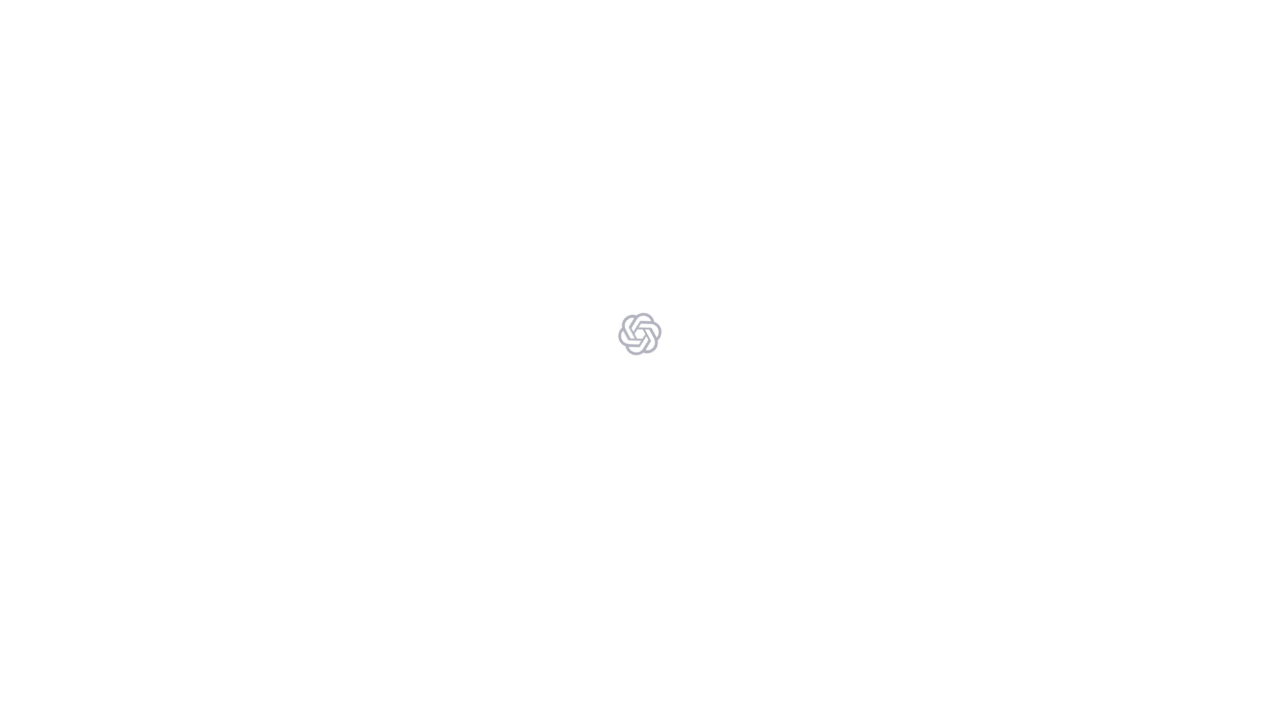

Page reached network idle state, content loaded
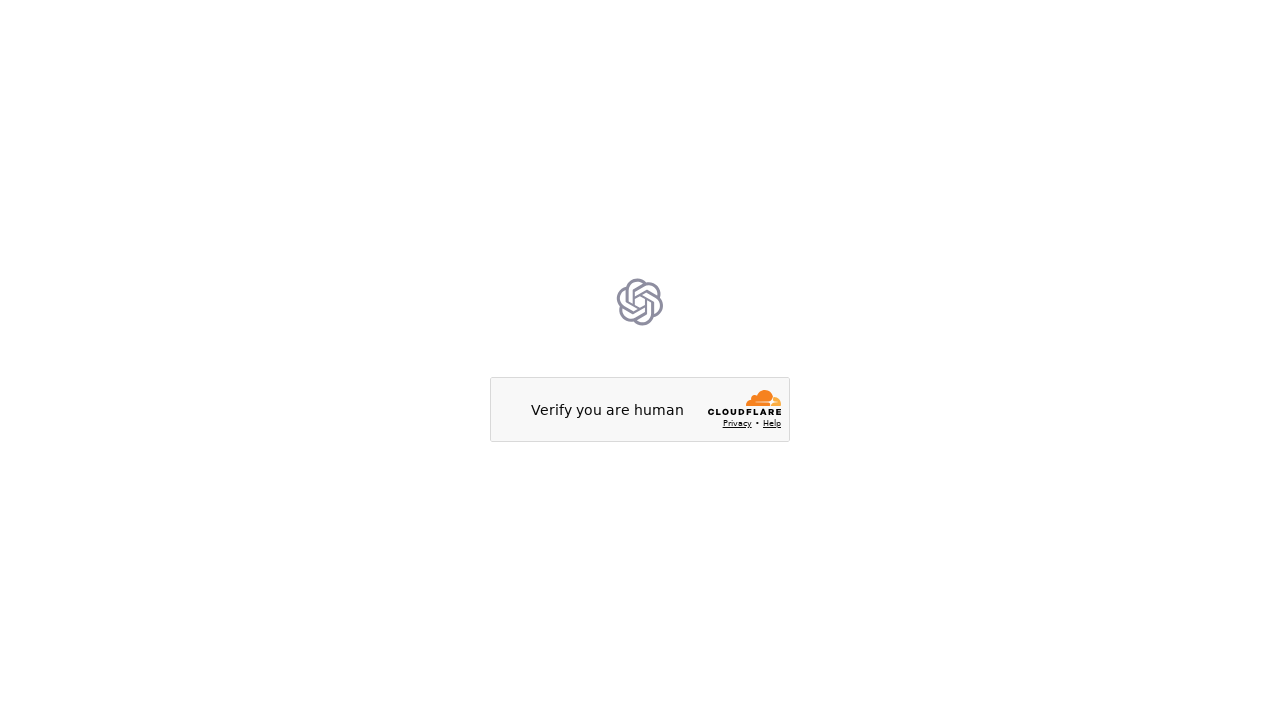

Verified page body element is present and accessible
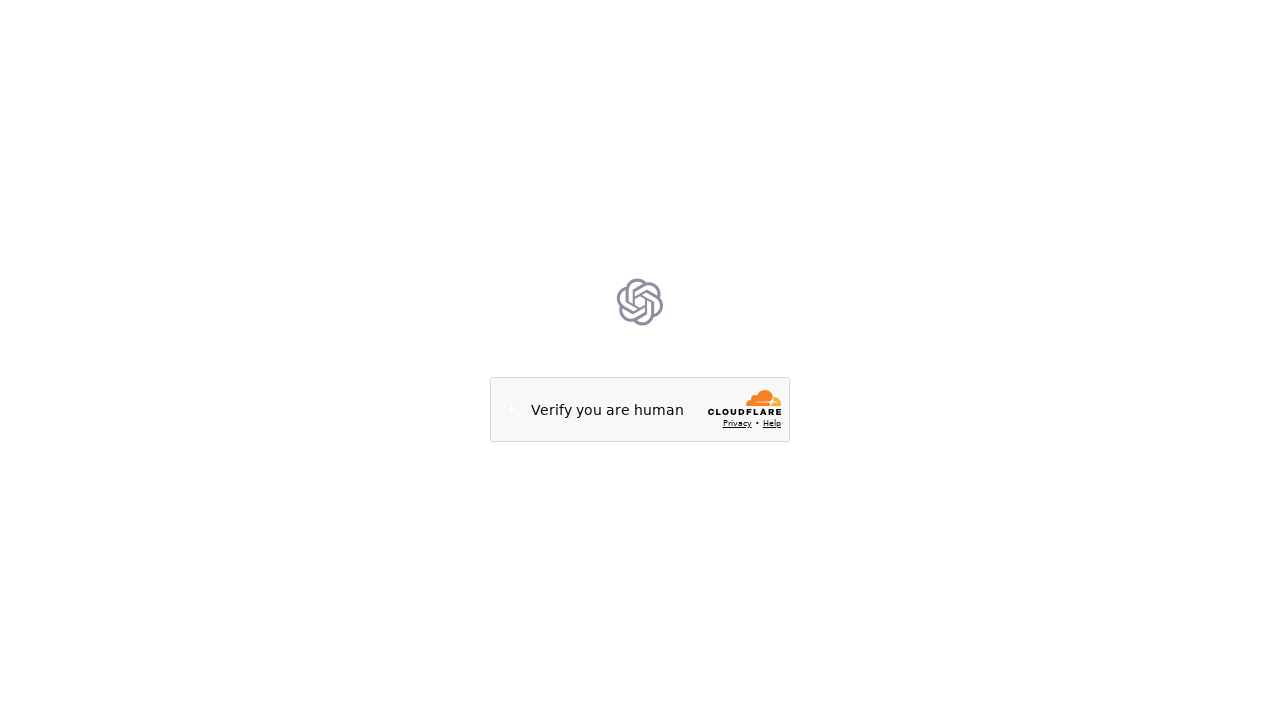

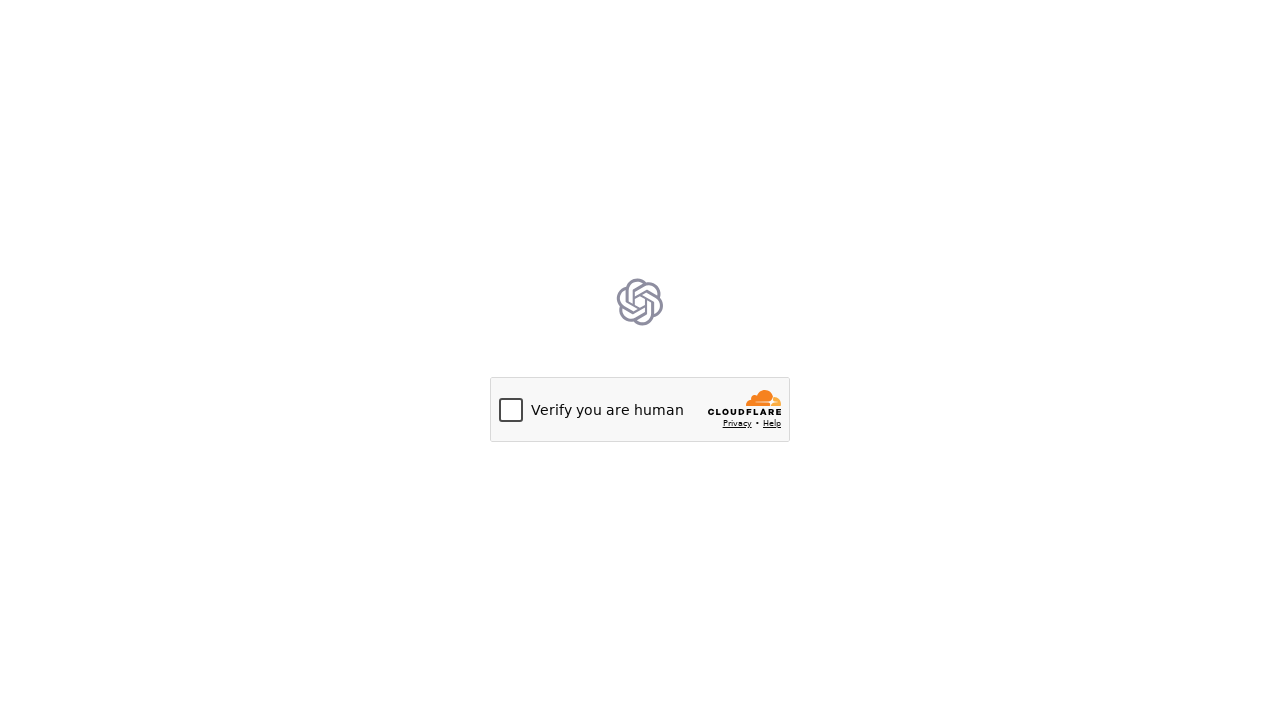